Tests JavaScript alert handling by clicking a button that triggers an alert and accepting it

Starting URL: https://demo.automationtesting.in/Alerts.html

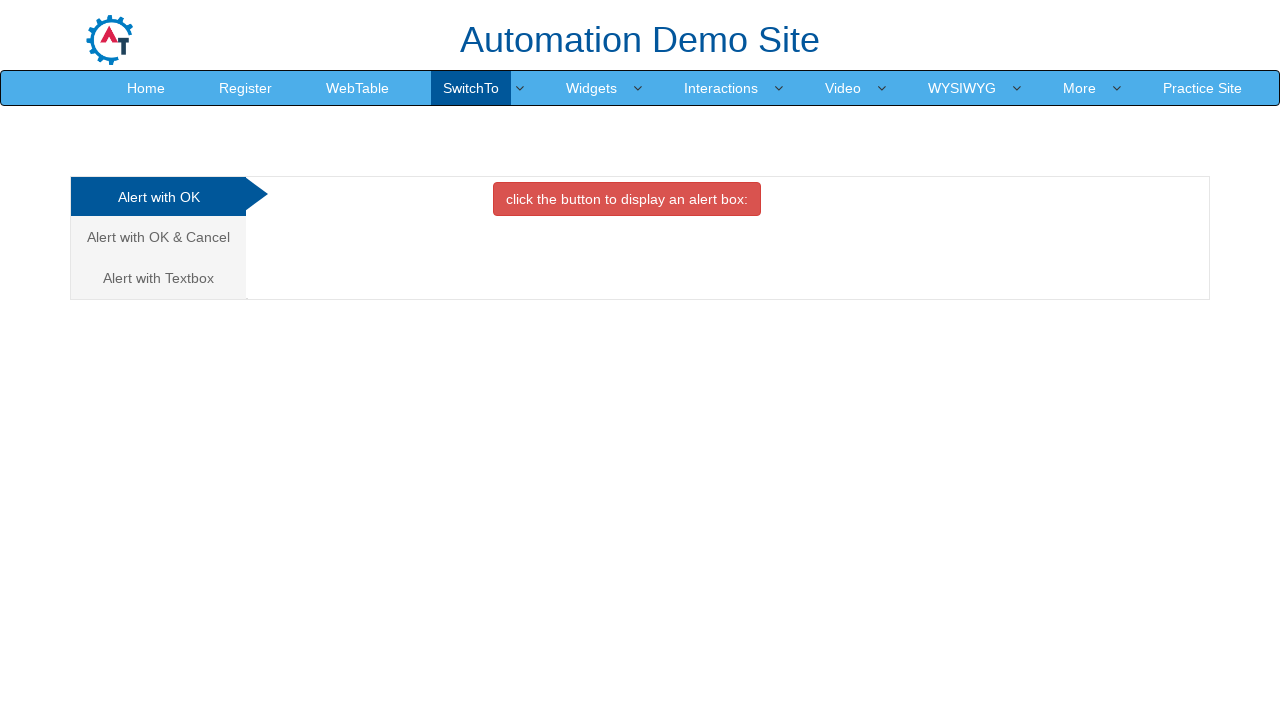

Set up dialog handler to accept alerts
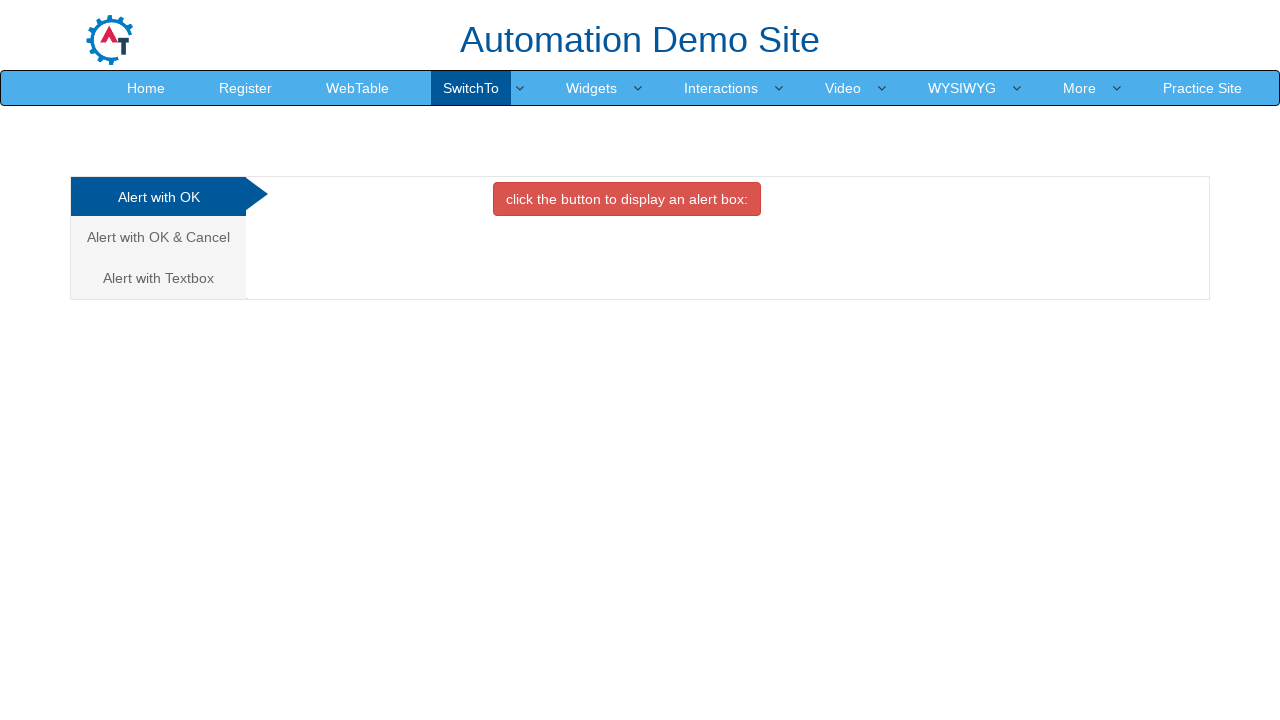

Clicked button to trigger JavaScript alert at (627, 199) on xpath=//*[@id='OKTab']/button
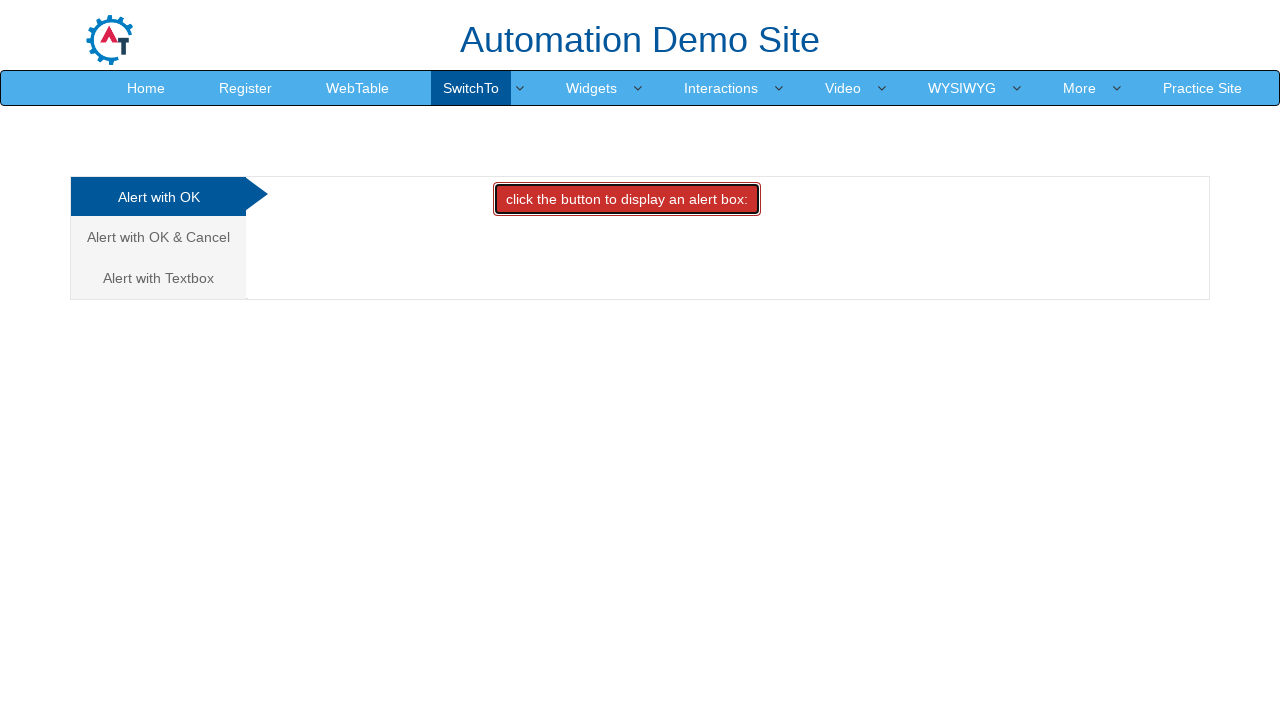

Waited for alert to be processed
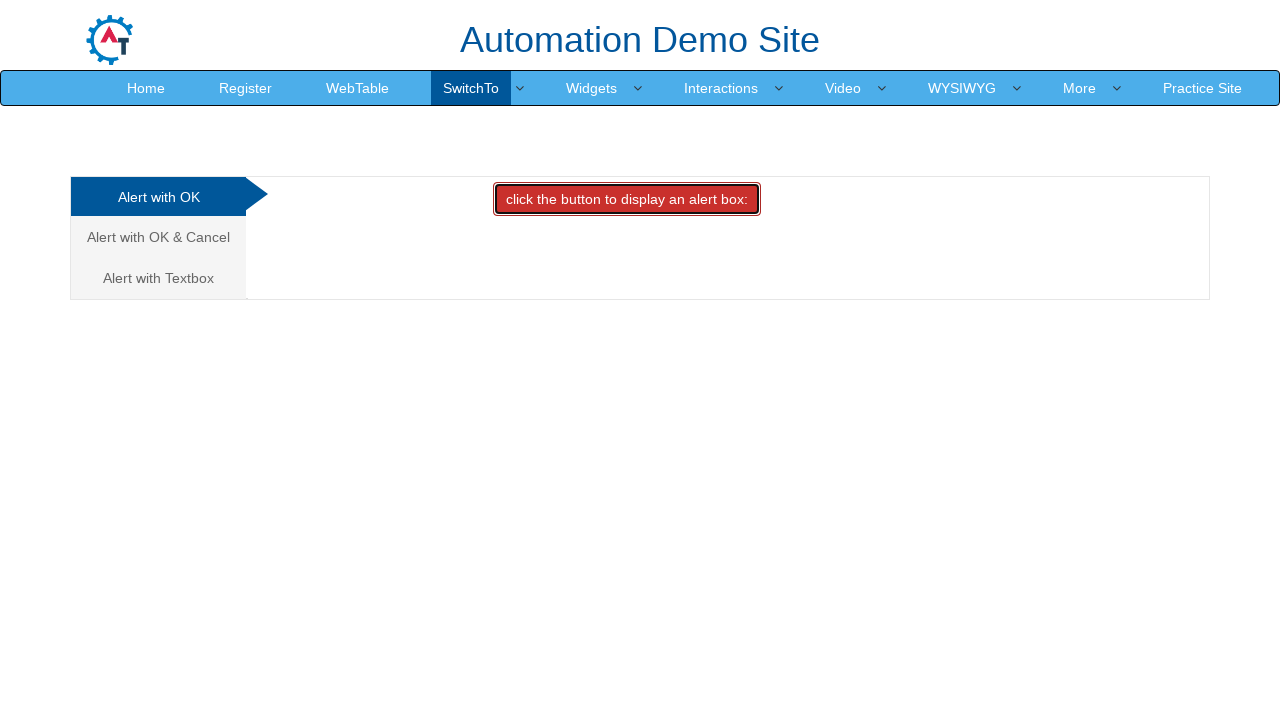

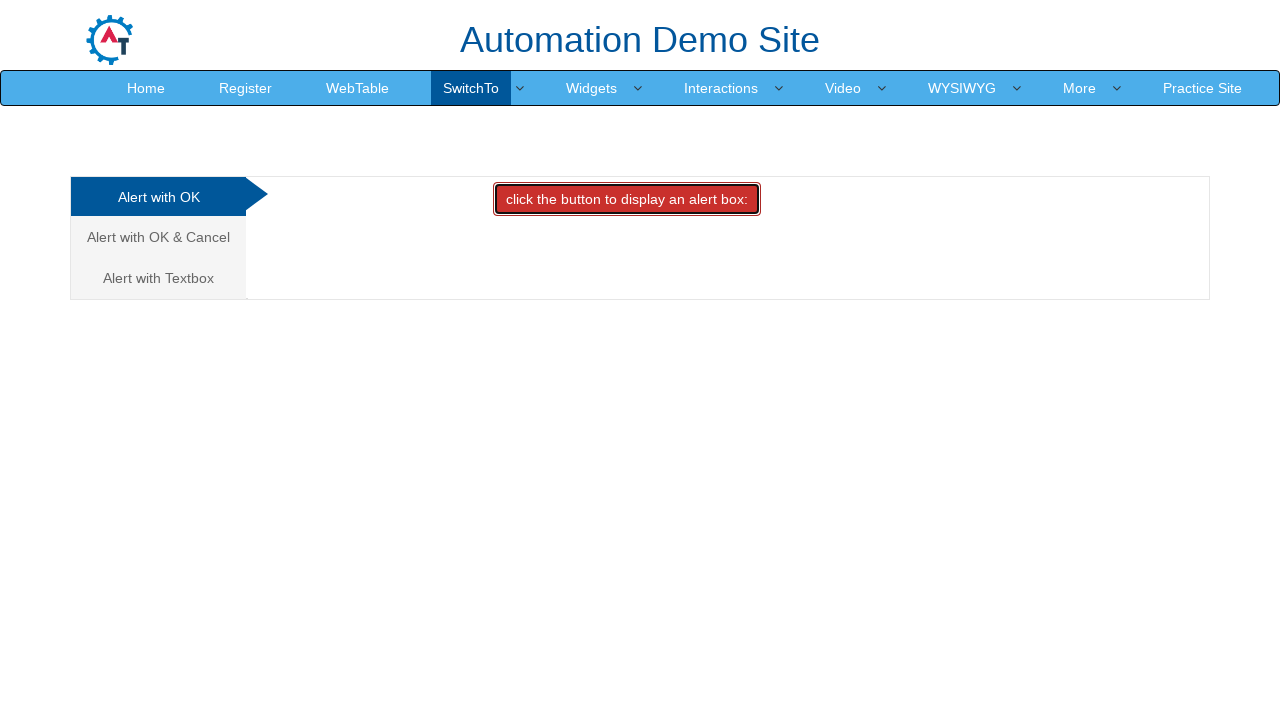